Tests JavaScript confirm dialog handling by navigating to a W3Schools demo page, switching to an iframe, clicking a button to trigger a confirm alert, accepting it, and verifying the result text.

Starting URL: https://www.w3schools.com/js/tryit.asp?filename=tryjs_confirm

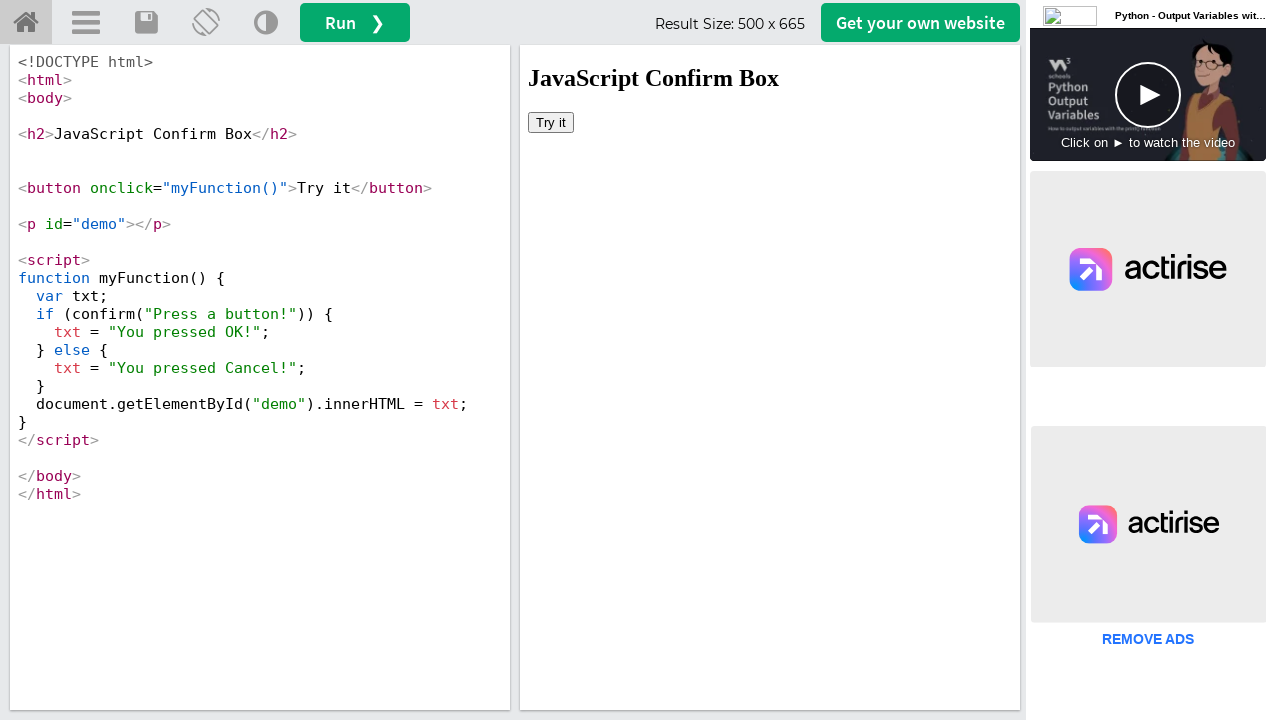

Located iframe with id 'iframeResult'
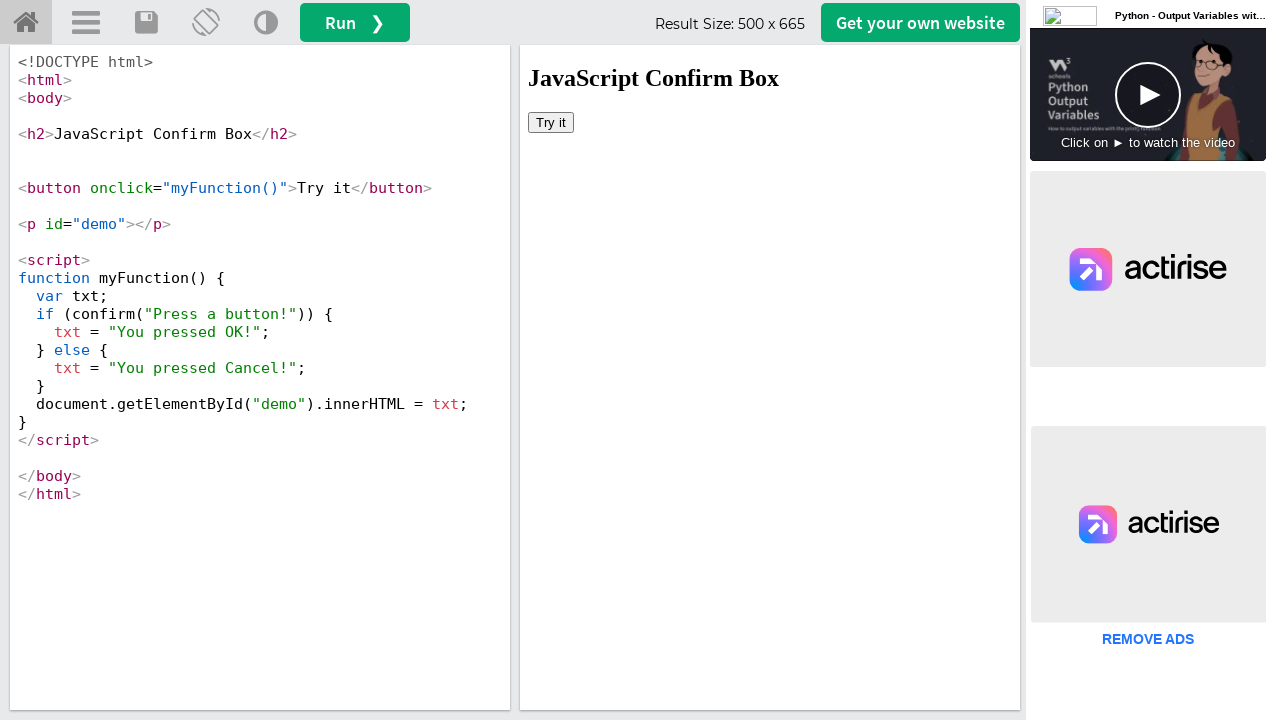

Set up dialog handler to accept confirm dialogs
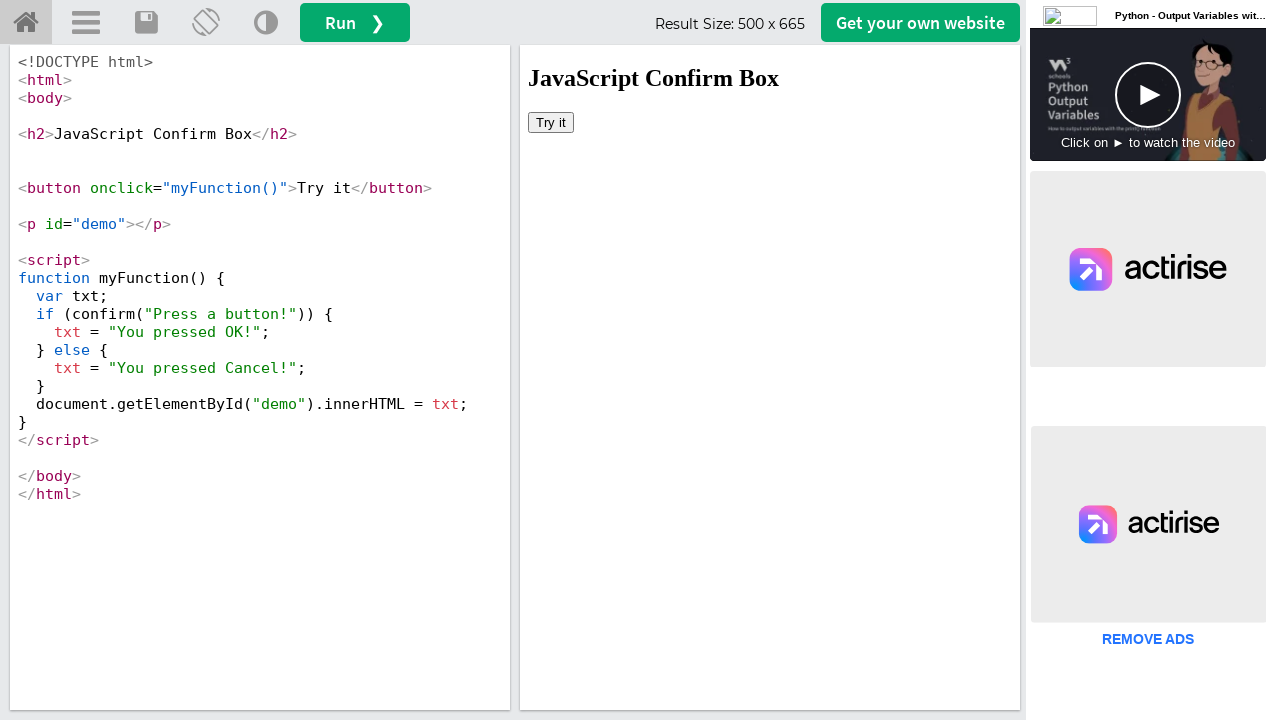

Clicked button in iframe to trigger confirm dialog at (551, 122) on #iframeResult >> internal:control=enter-frame >> xpath=/html/body/button
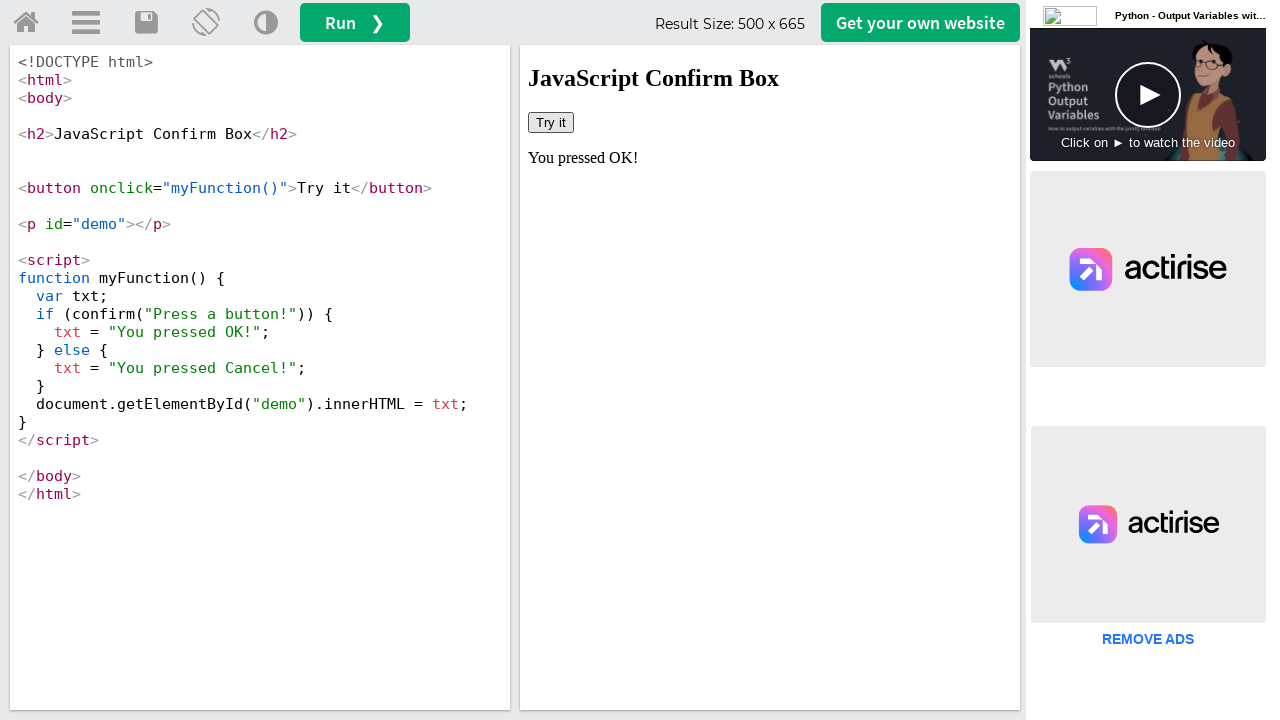

Waited for result element with id 'demo' to be visible
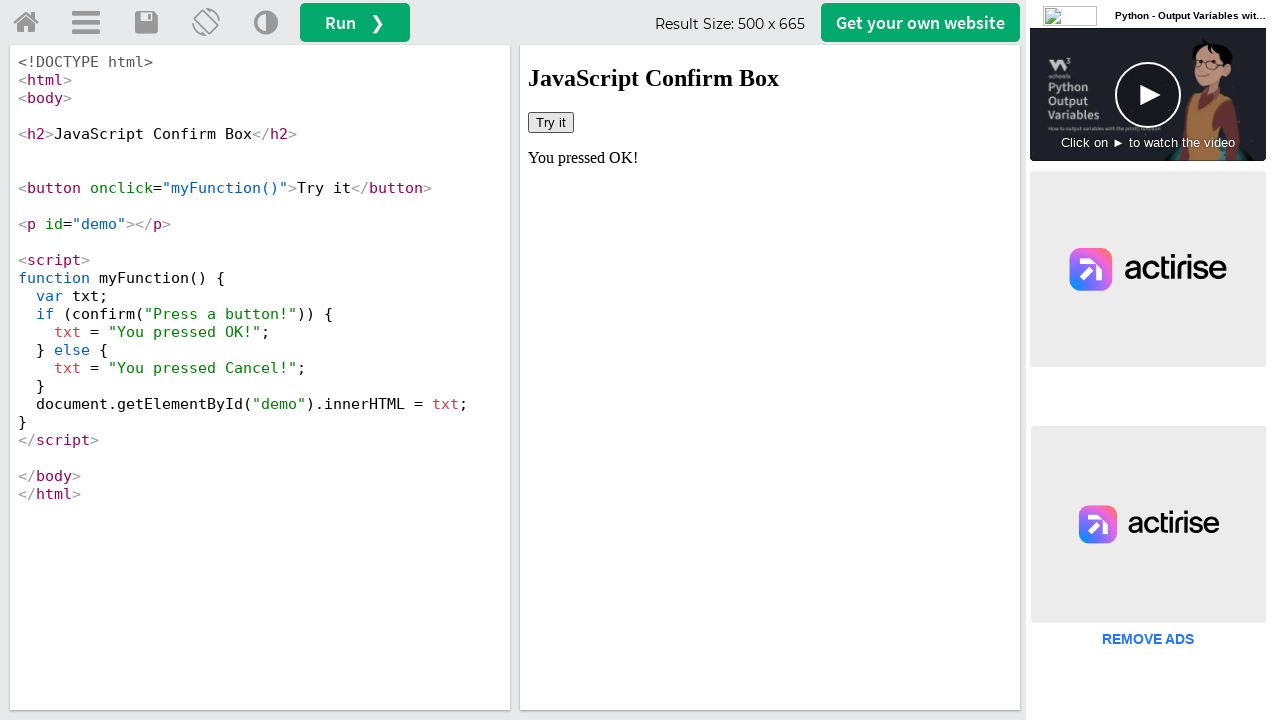

Retrieved result text from demo element: 'You pressed OK!'
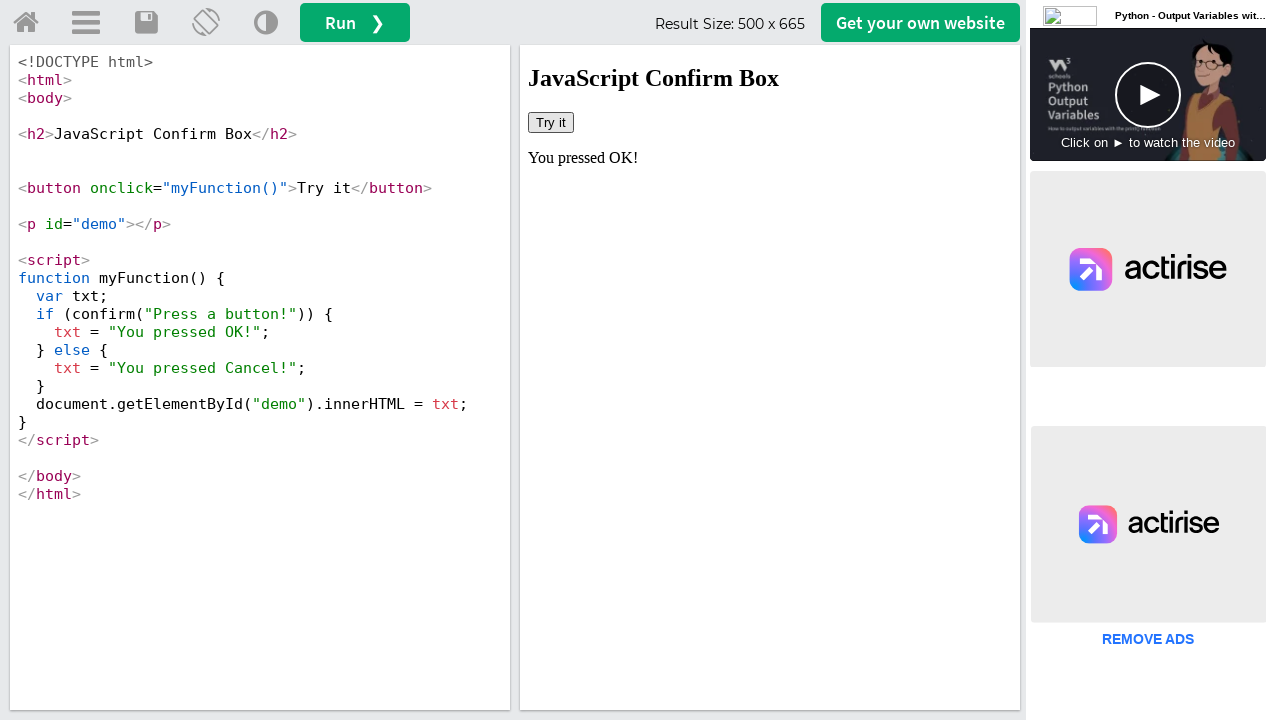

Printed result text to console
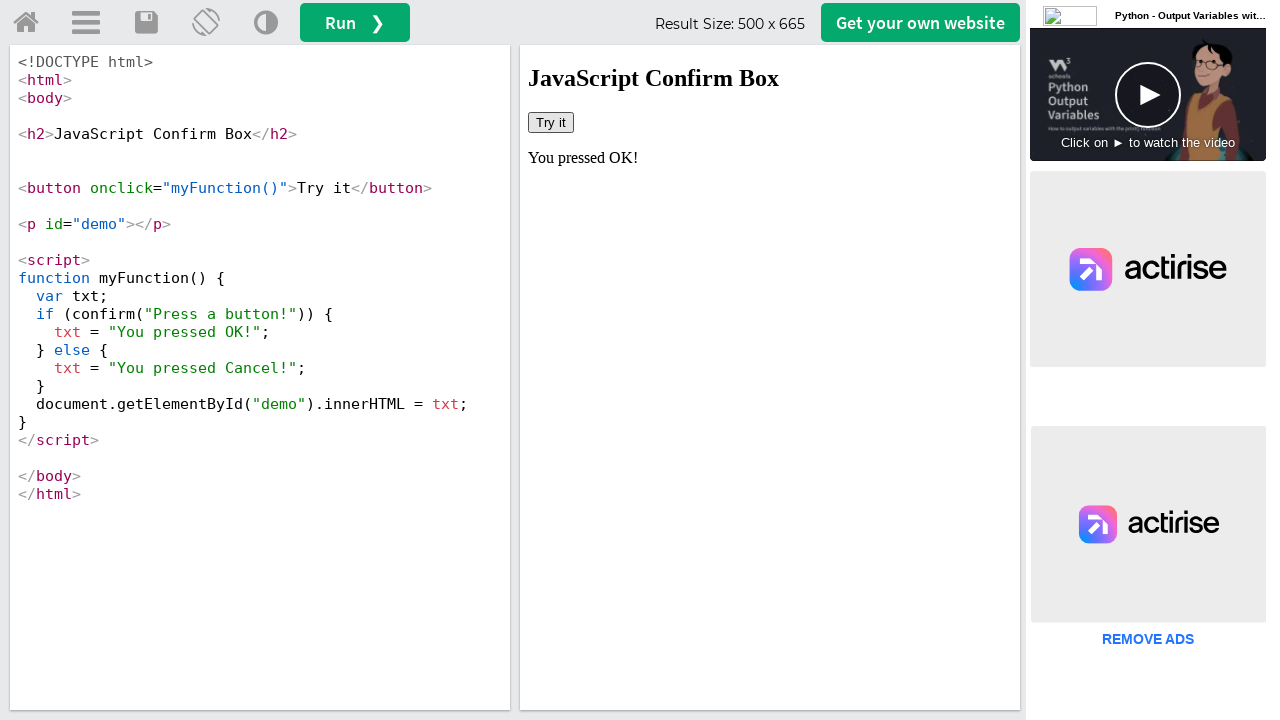

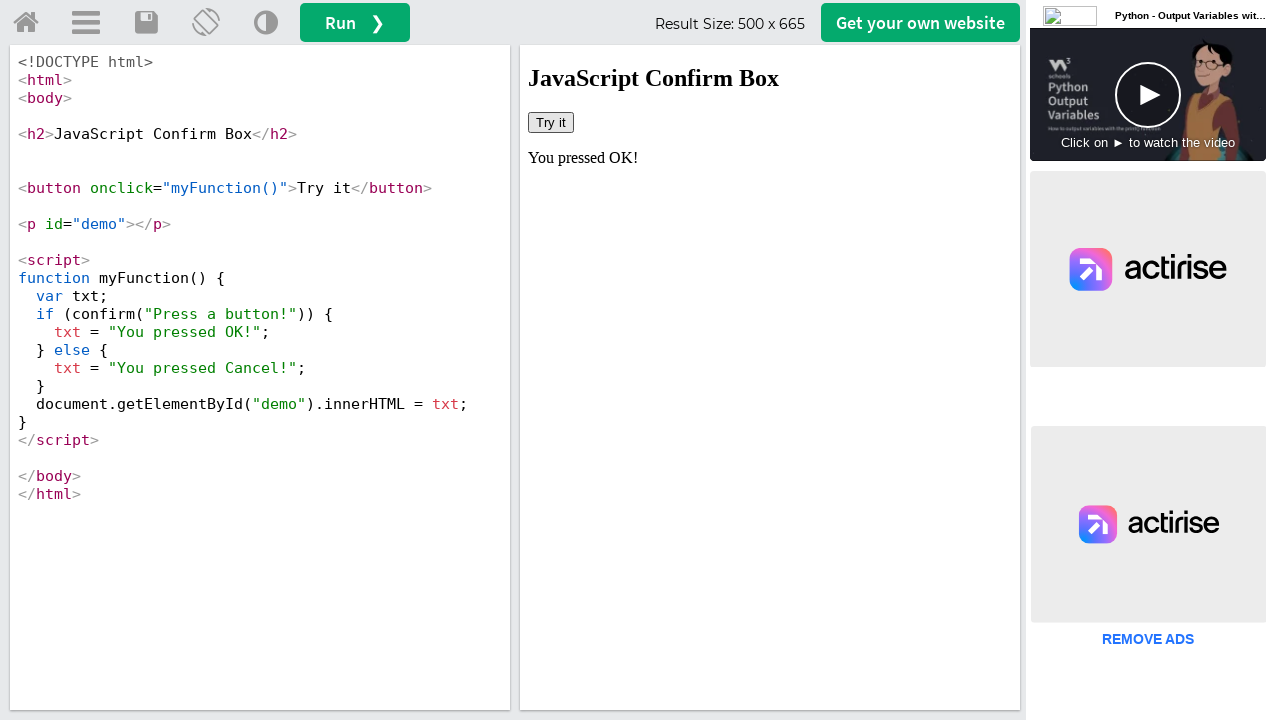